Finds and clicks the zoom icon for a product with Sale sticker to open the image lightbox

Starting URL: http://litecart.stqa.ru/index.php/en/acme-corp-m-1/

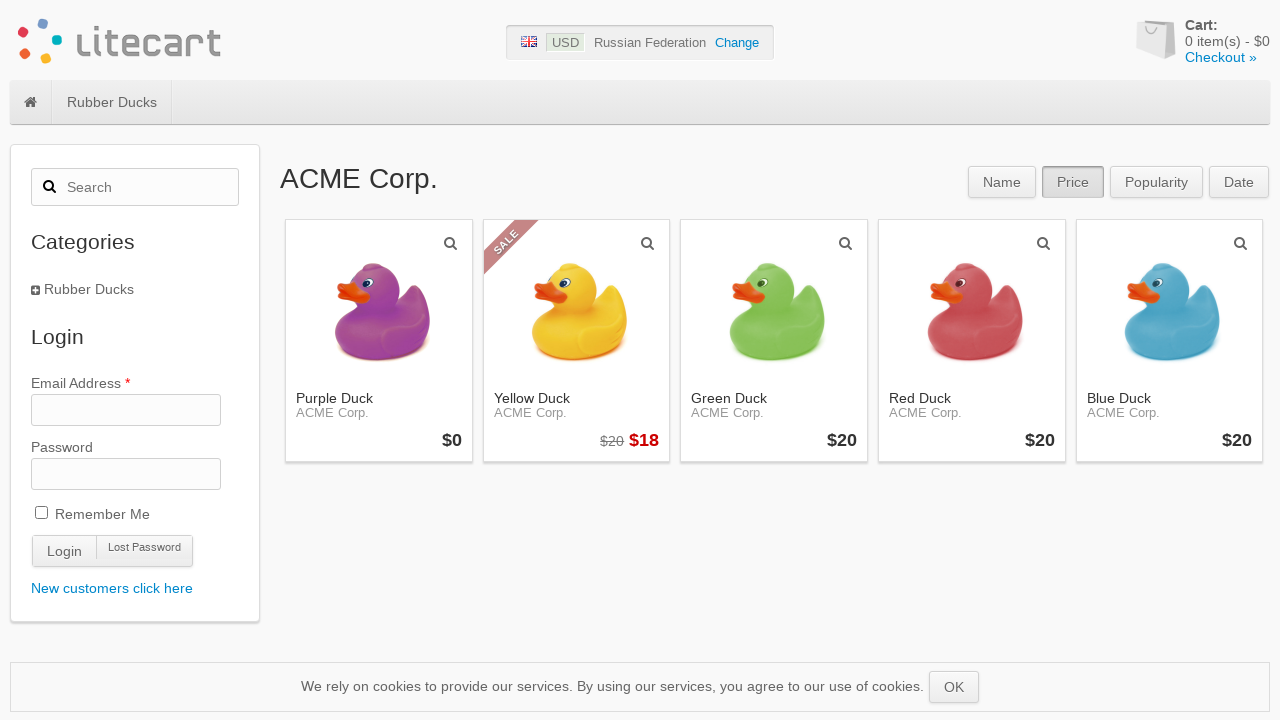

Clicked zoom icon for product with Sale sticker at (648, 242) on xpath=//*[contains(@class, "sticker") and contains(@class, "sale")]/../../../*[c
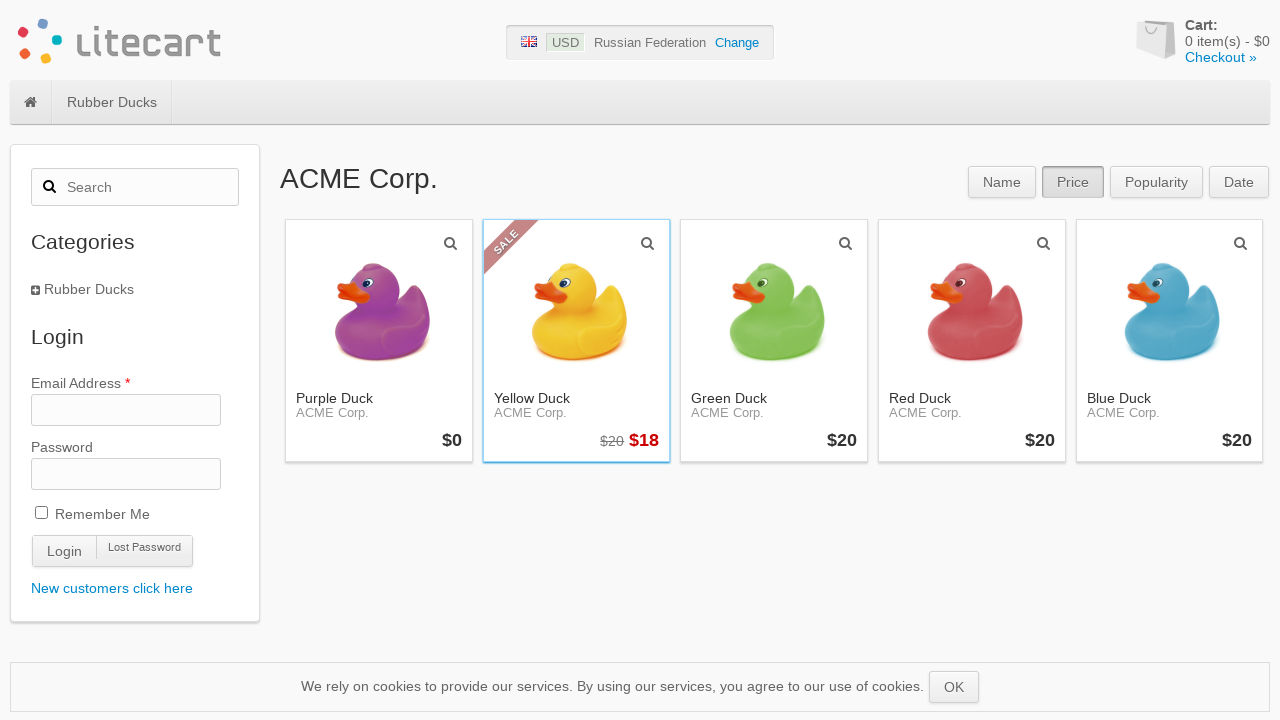

Image lightbox opened - fancybox close button is visible
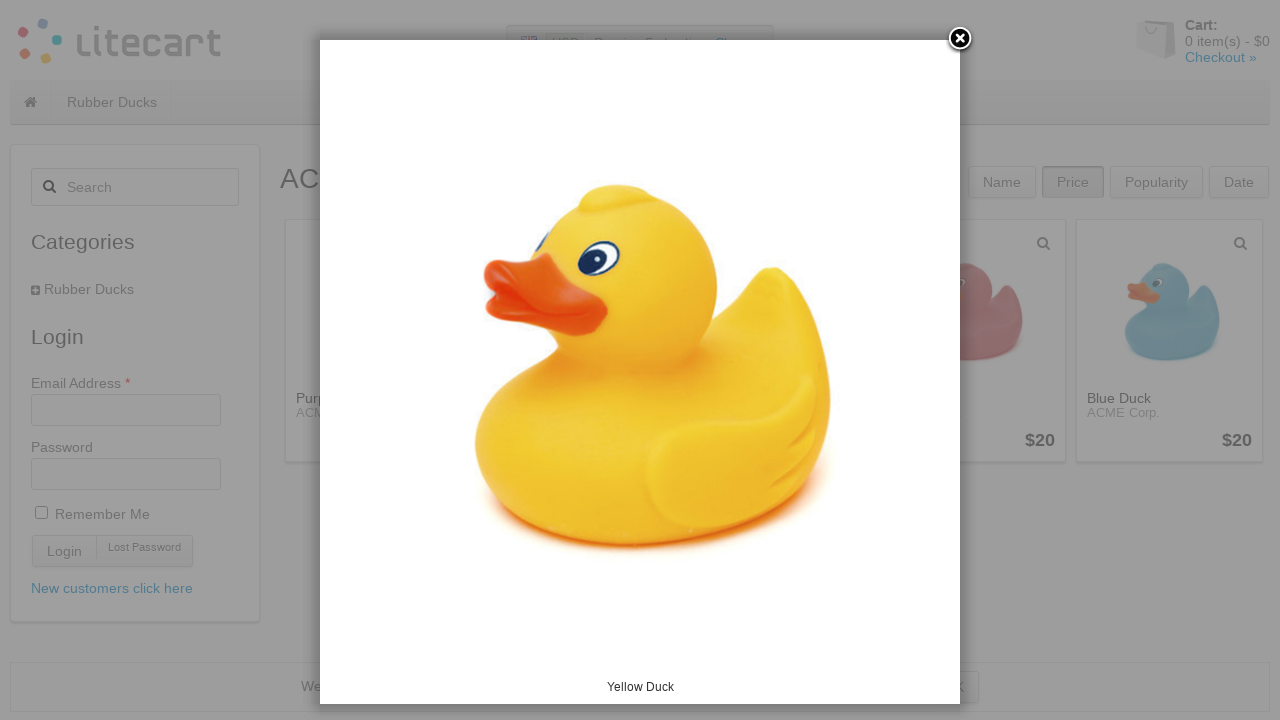

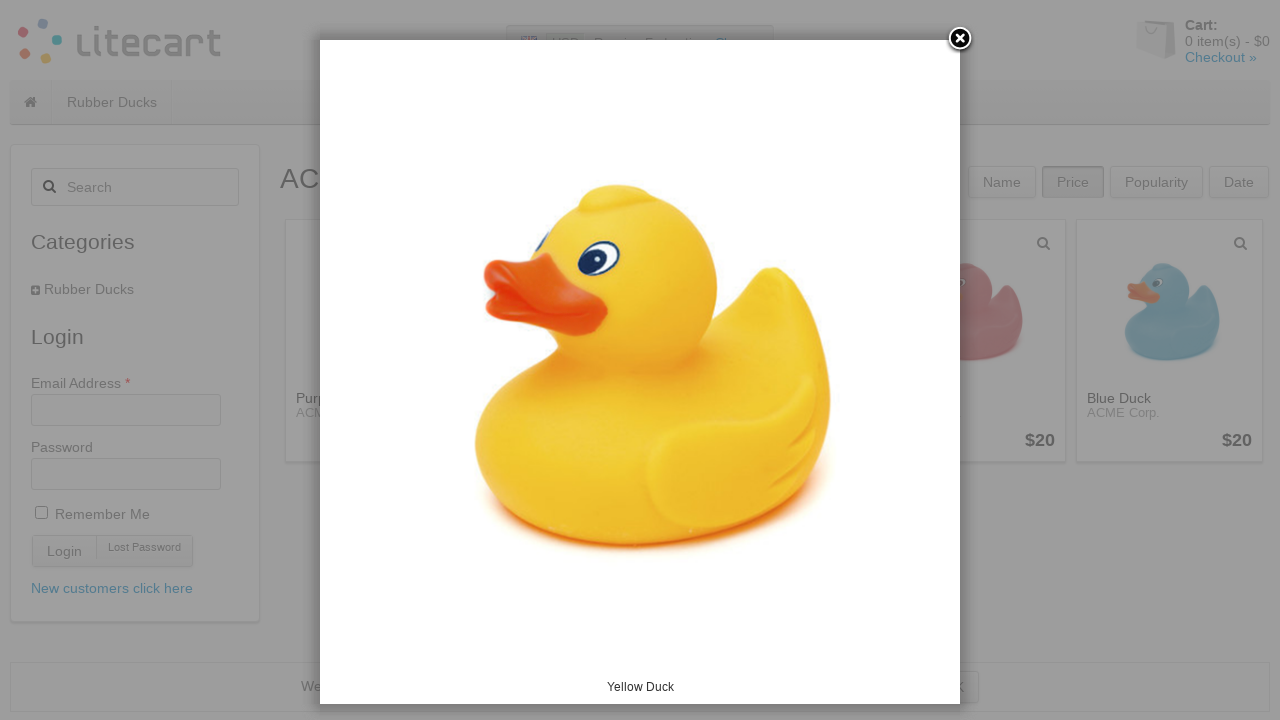